Tests that the Playwright homepage has "Playwright" in the title and contains a "Get Started" link that navigates to the intro page

Starting URL: https://playwright.dev/

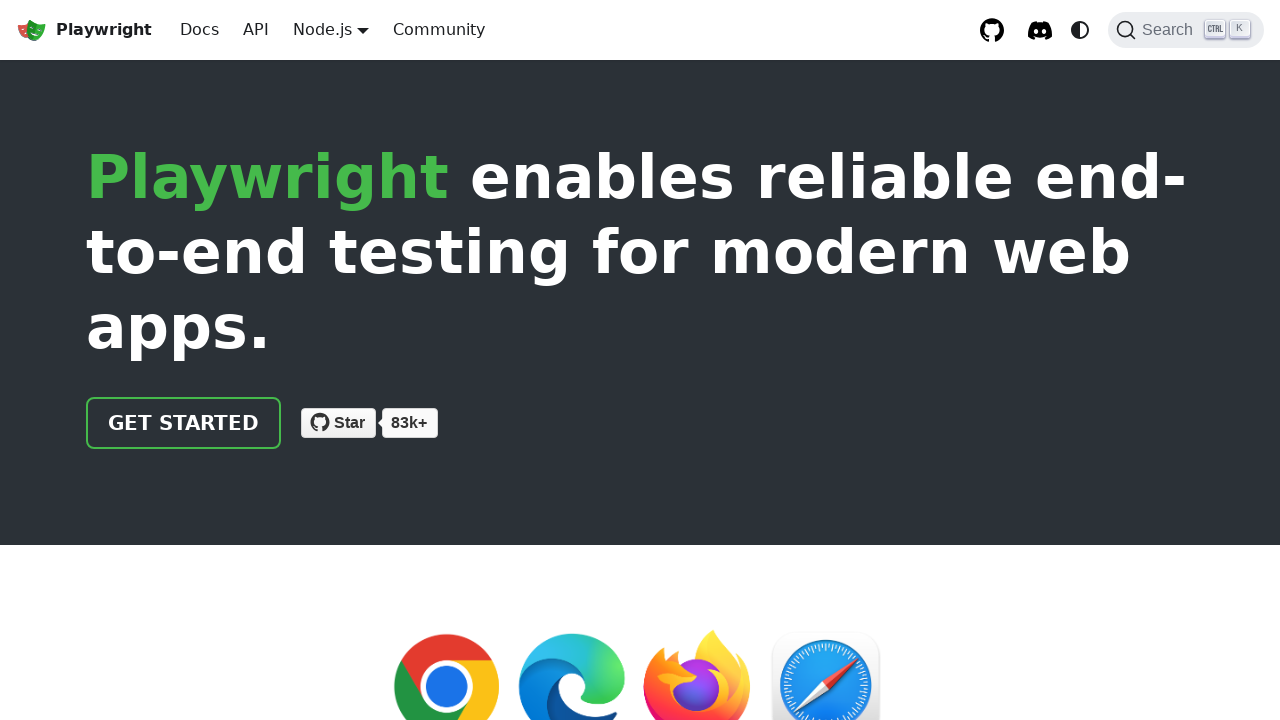

Verified page title contains 'Playwright'
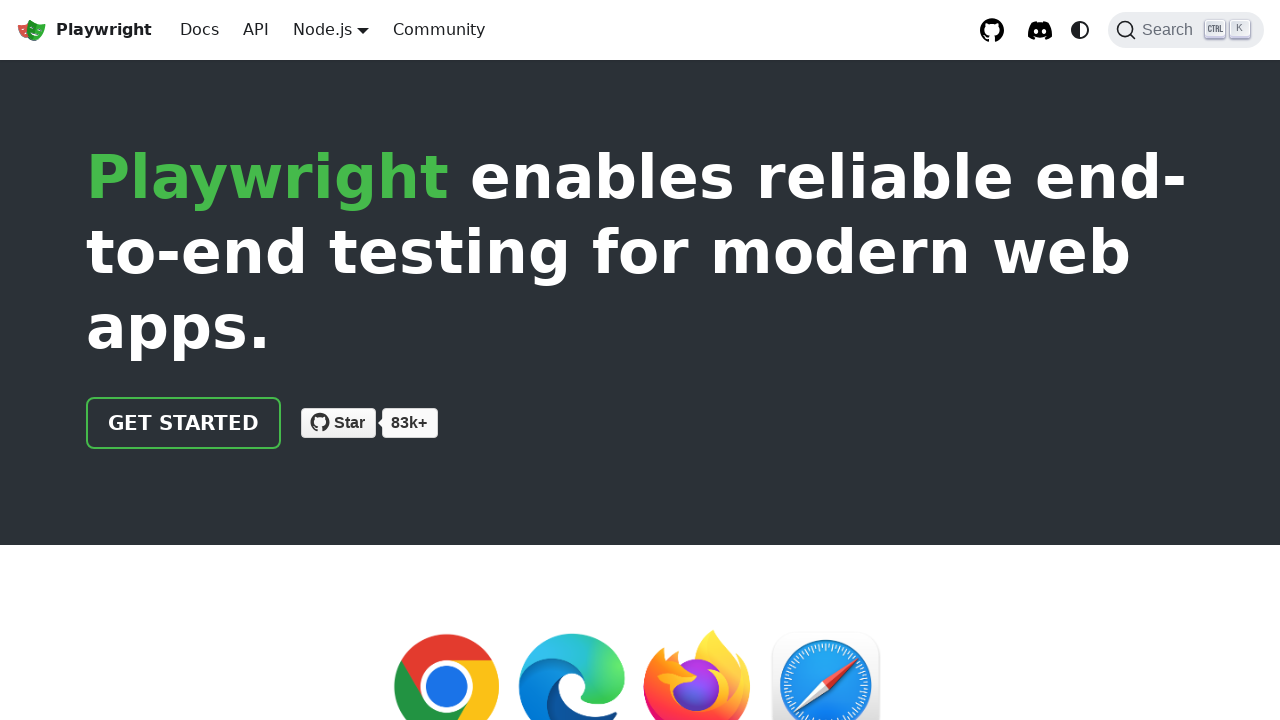

Located 'Get Started' link
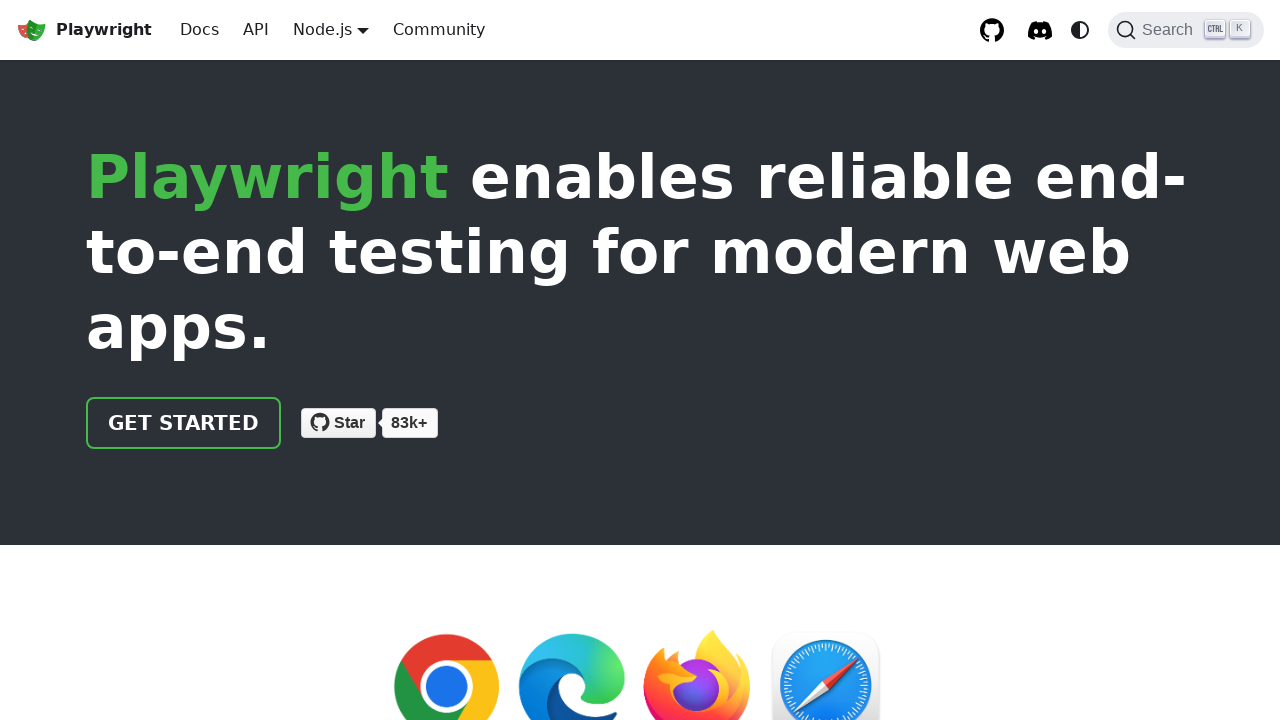

Verified 'Get Started' link has href attribute '/docs/intro'
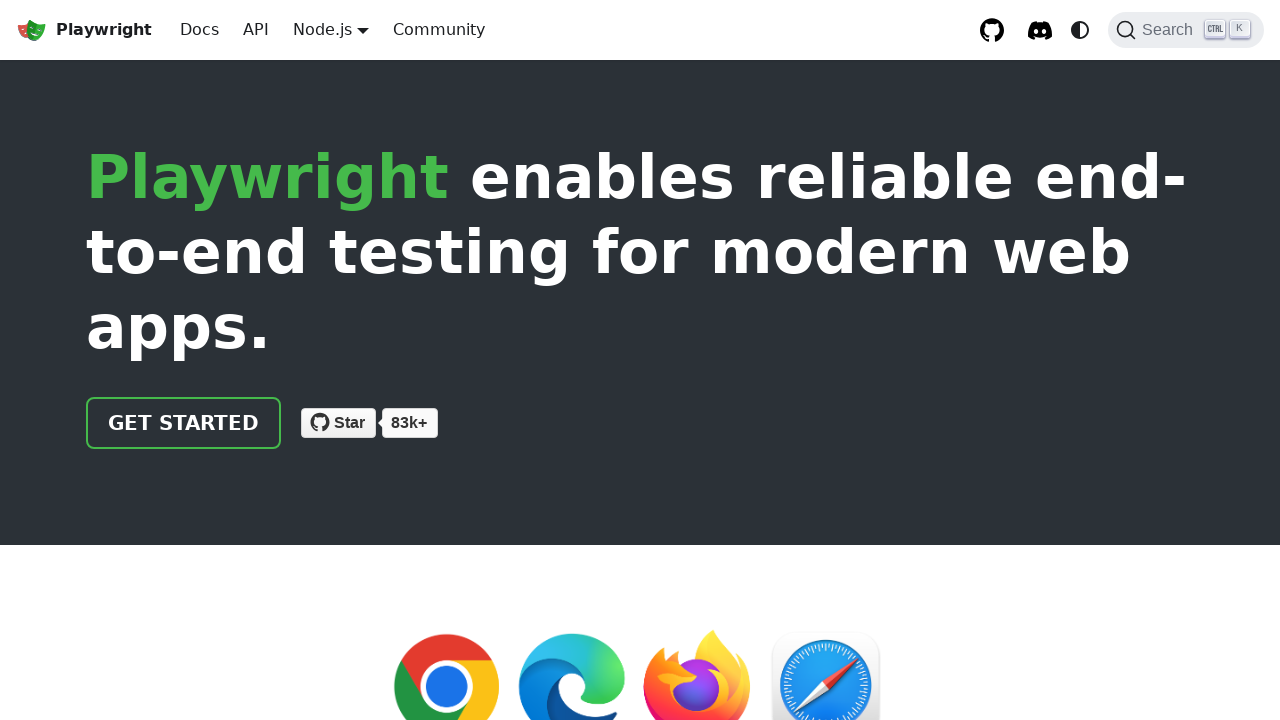

Clicked 'Get Started' link at (184, 423) on text=Get Started
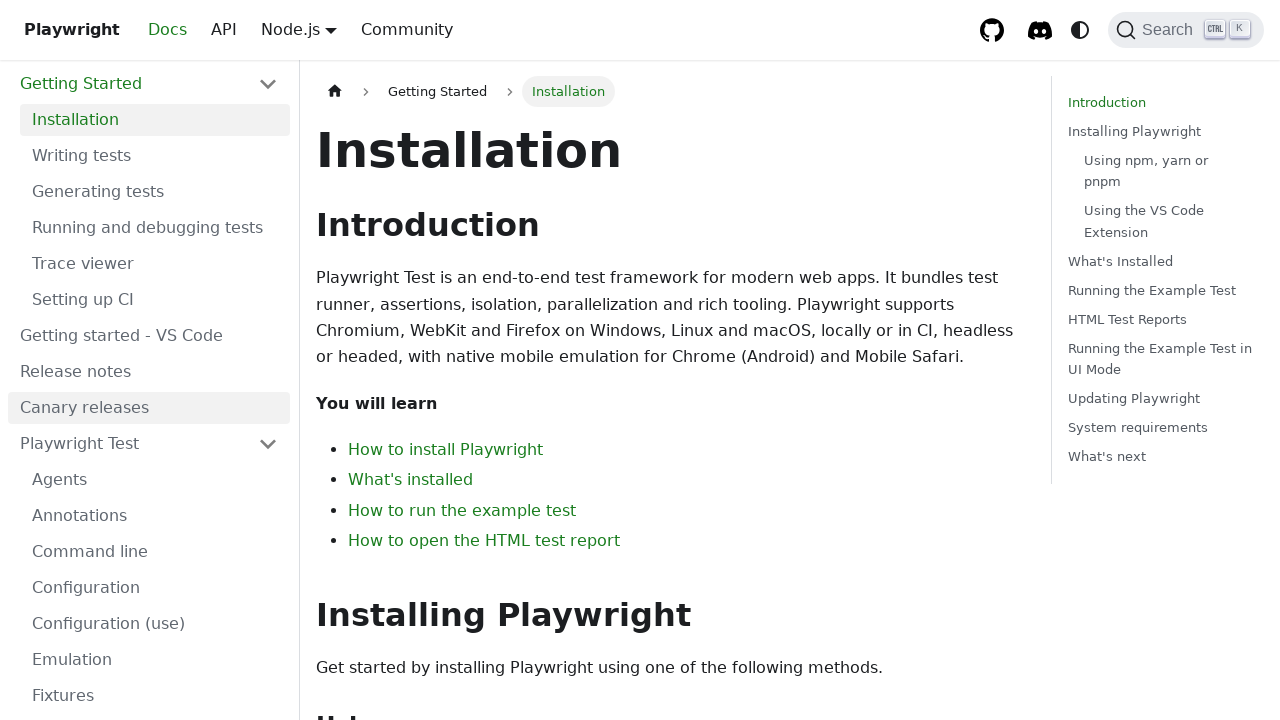

Verified page URL contains 'intro'
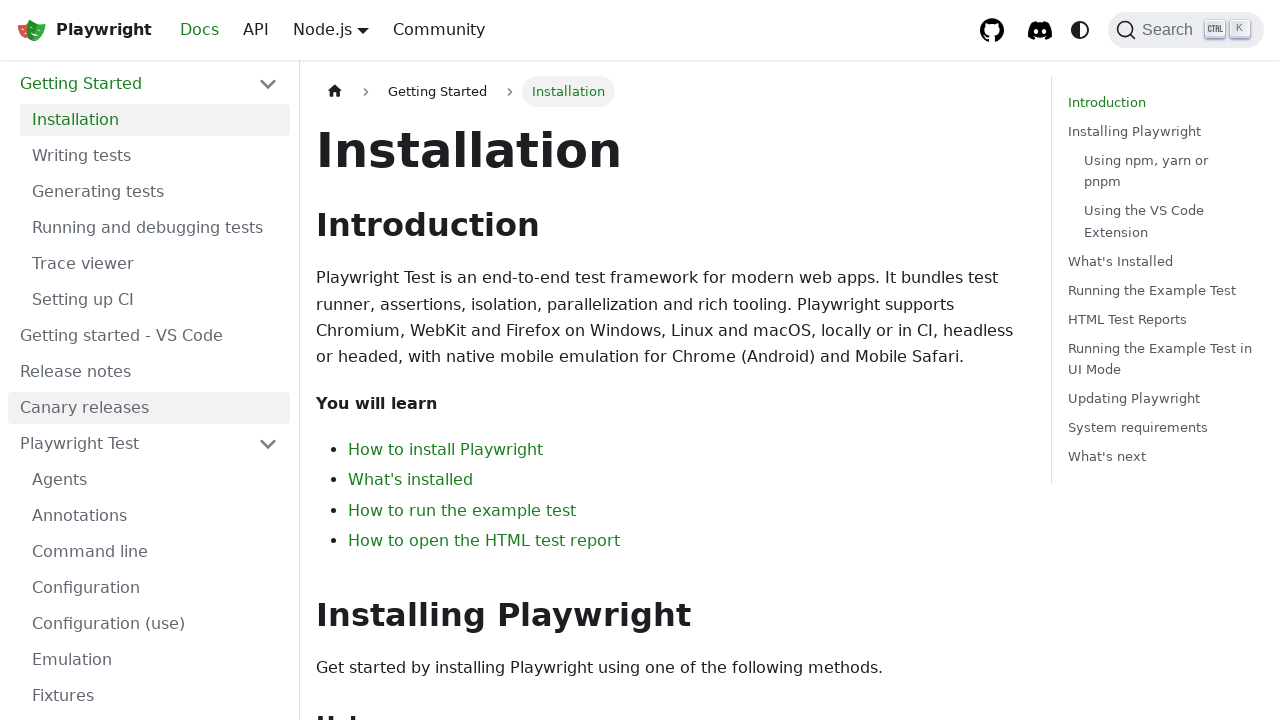

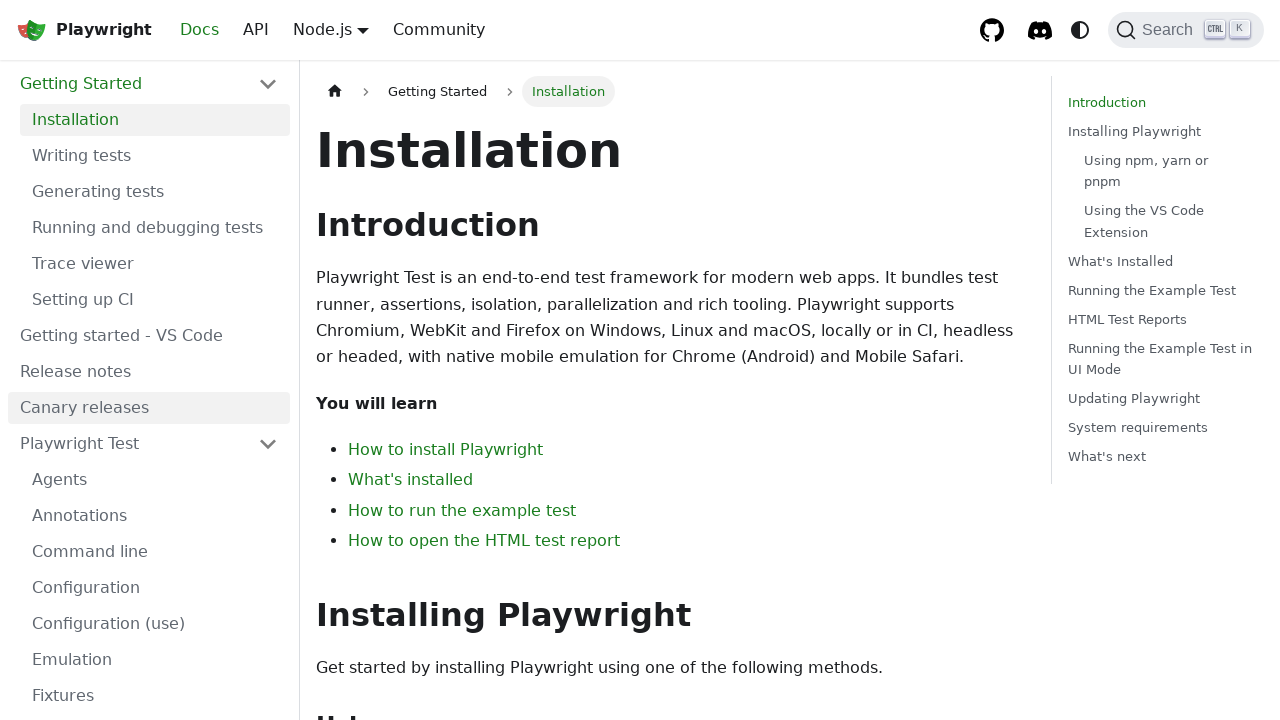